Tests form input functionality by filling a name field, then navigates to the shop section using JavaScript click, and scrolls to the bottom of the page

Starting URL: https://rahulshettyacademy.com/angularpractice/

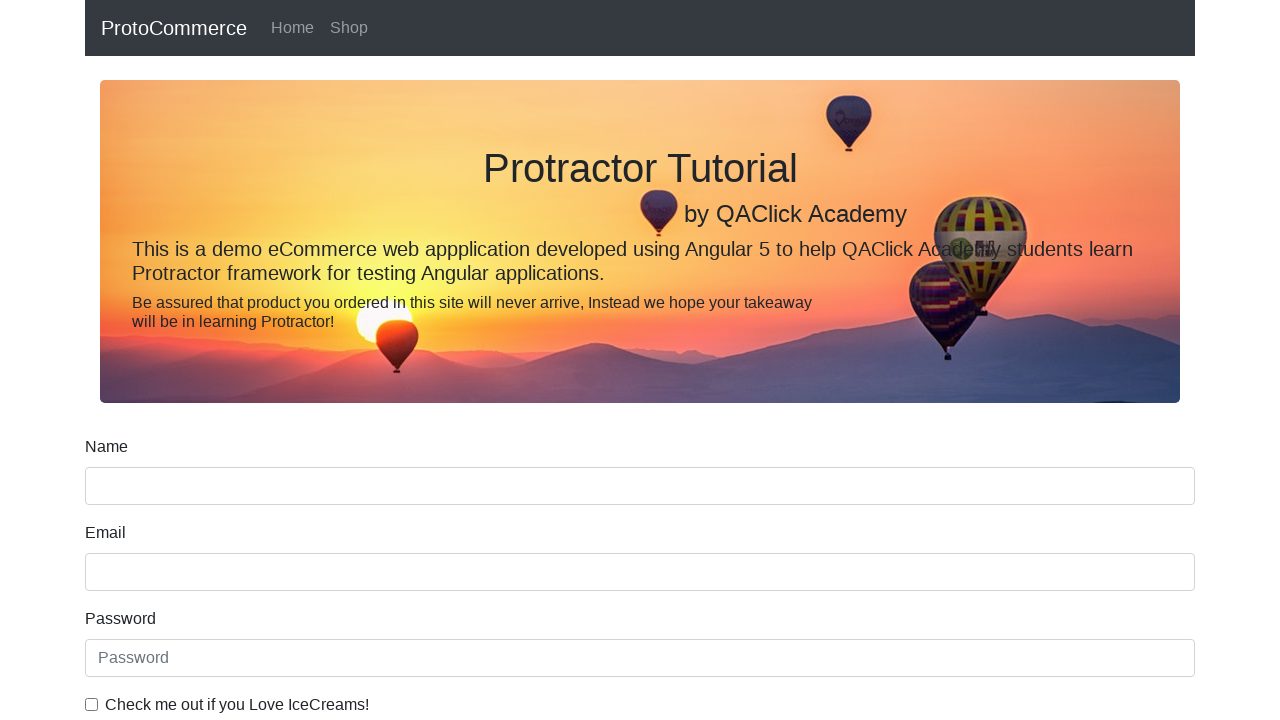

Filled name field with 'hello' on input[name='name']
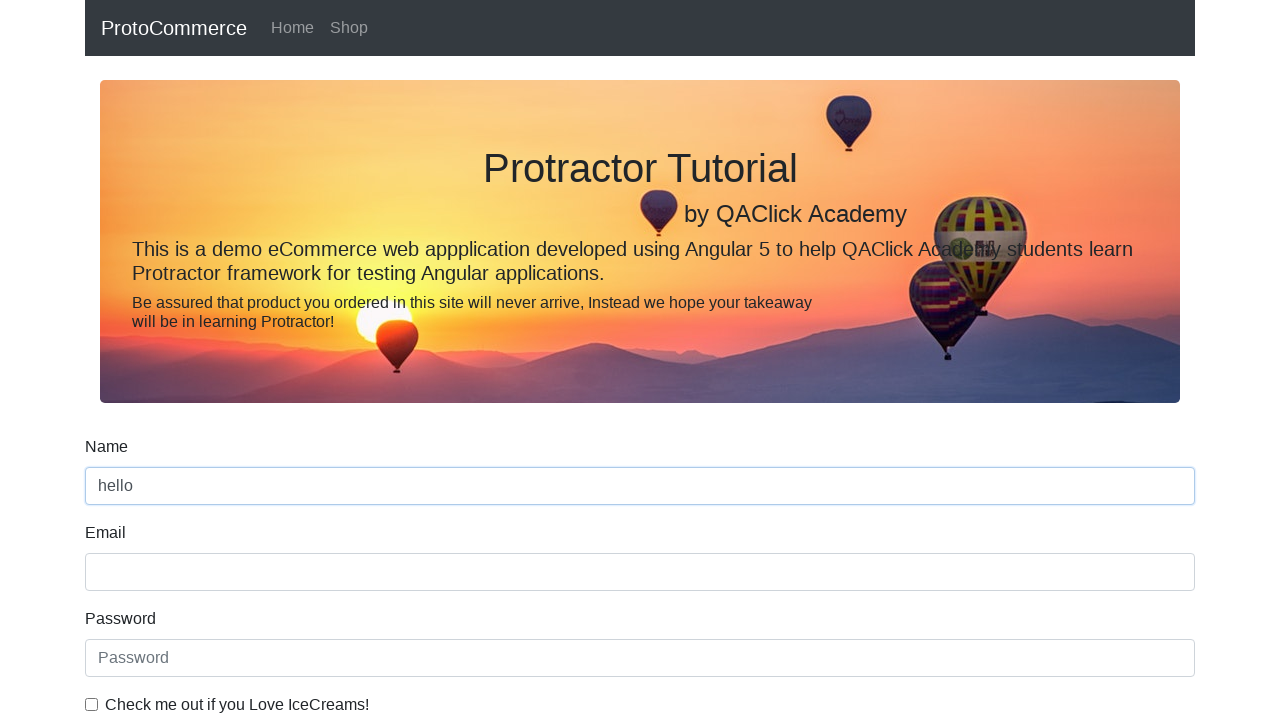

Clicked shop link to navigate to shop section at (349, 28) on a[href*='shop']
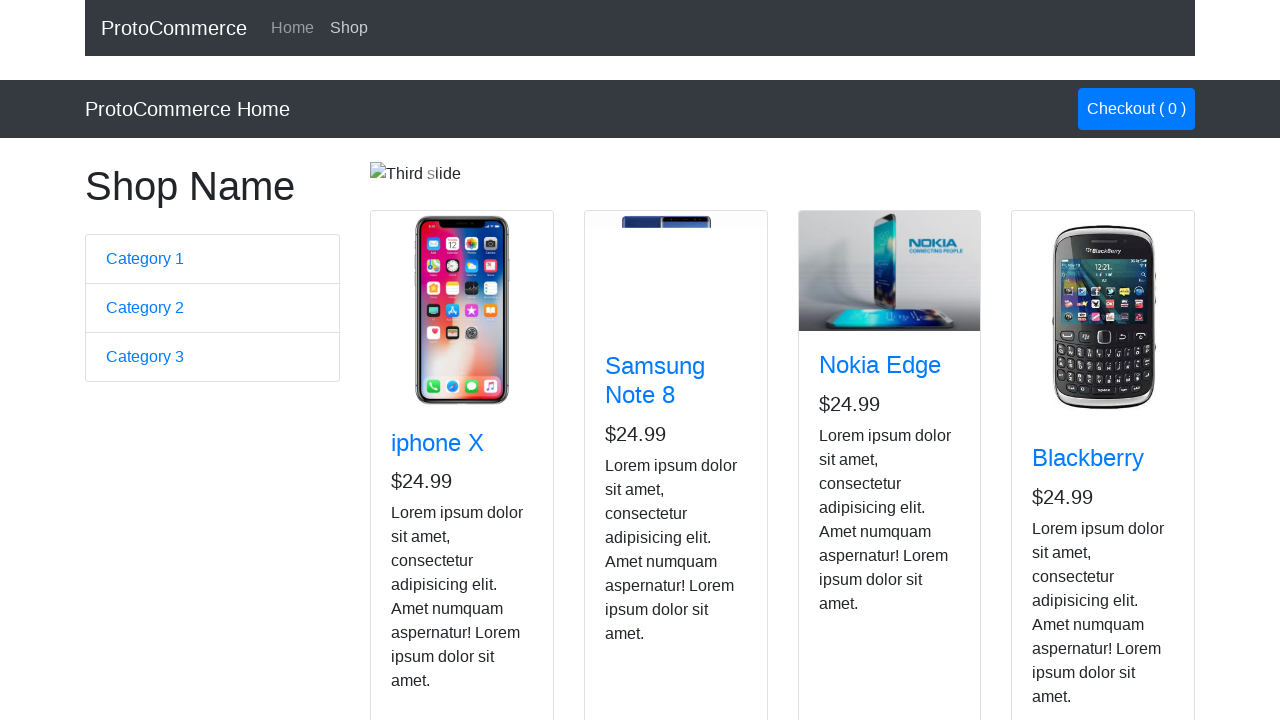

Scrolled to the bottom of the page
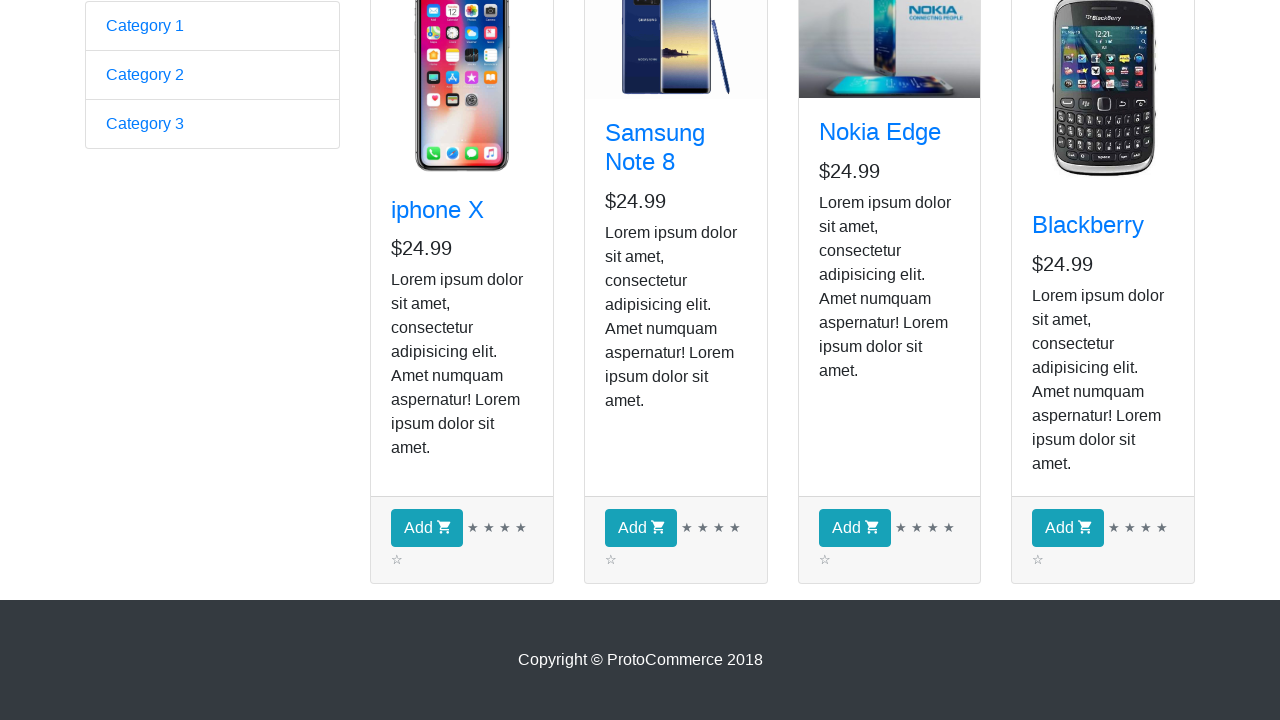

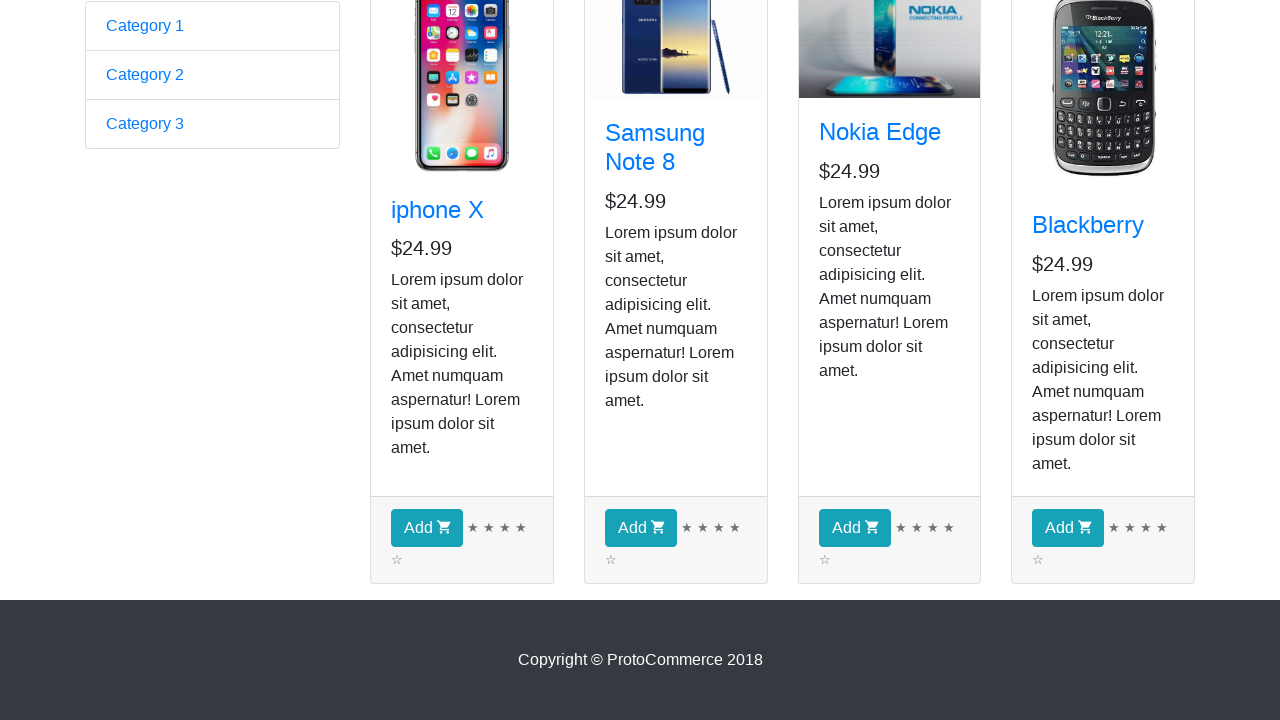